Tests the Alerts, Frame & Windows section by clicking on it and verifying the list of menu items.

Starting URL: https://demoqa.com/

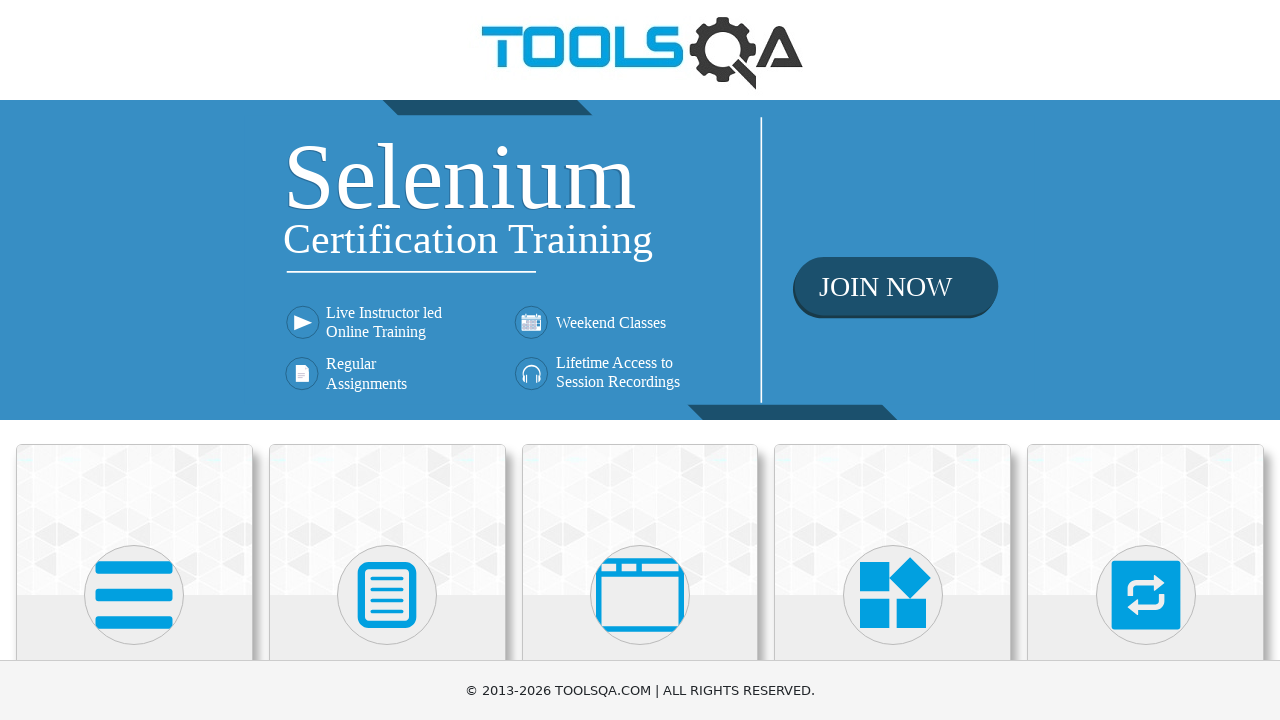

Clicked on Alerts, Frame & Windows card at (640, 520) on xpath=(//div[@class='card mt-4 top-card'])[3]
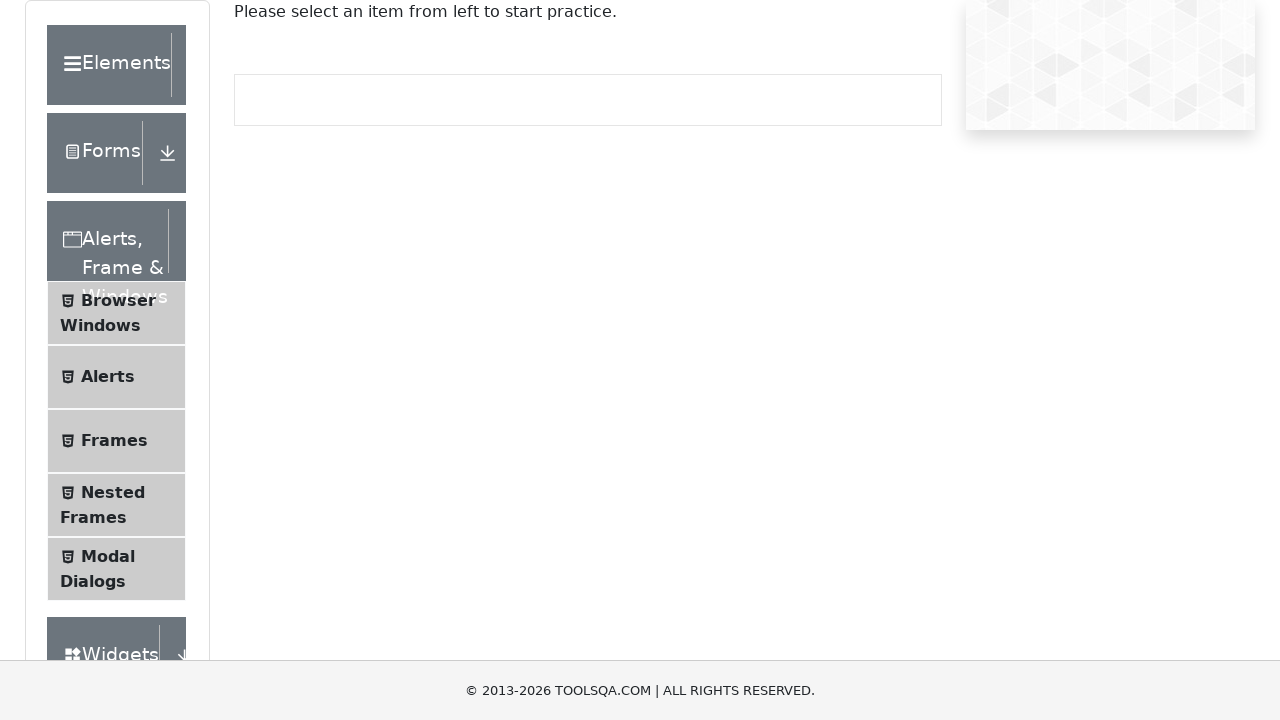

Menu list for Alerts, Frame & Windows section loaded
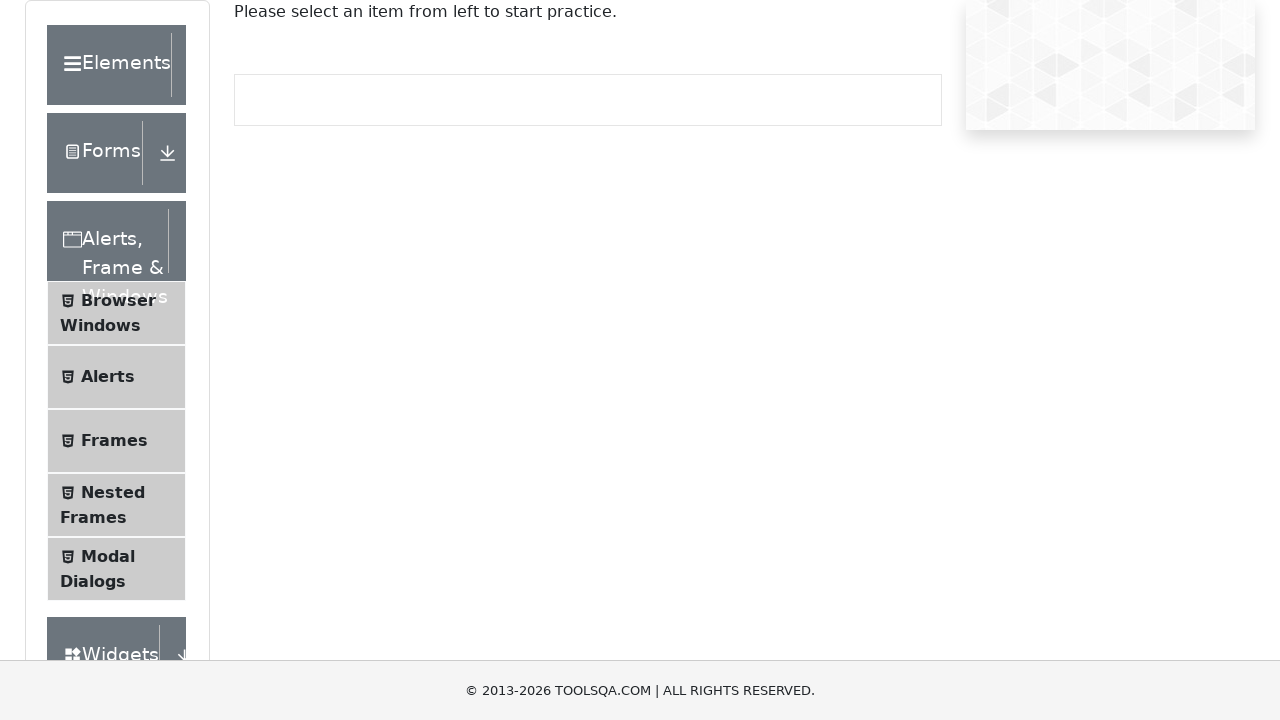

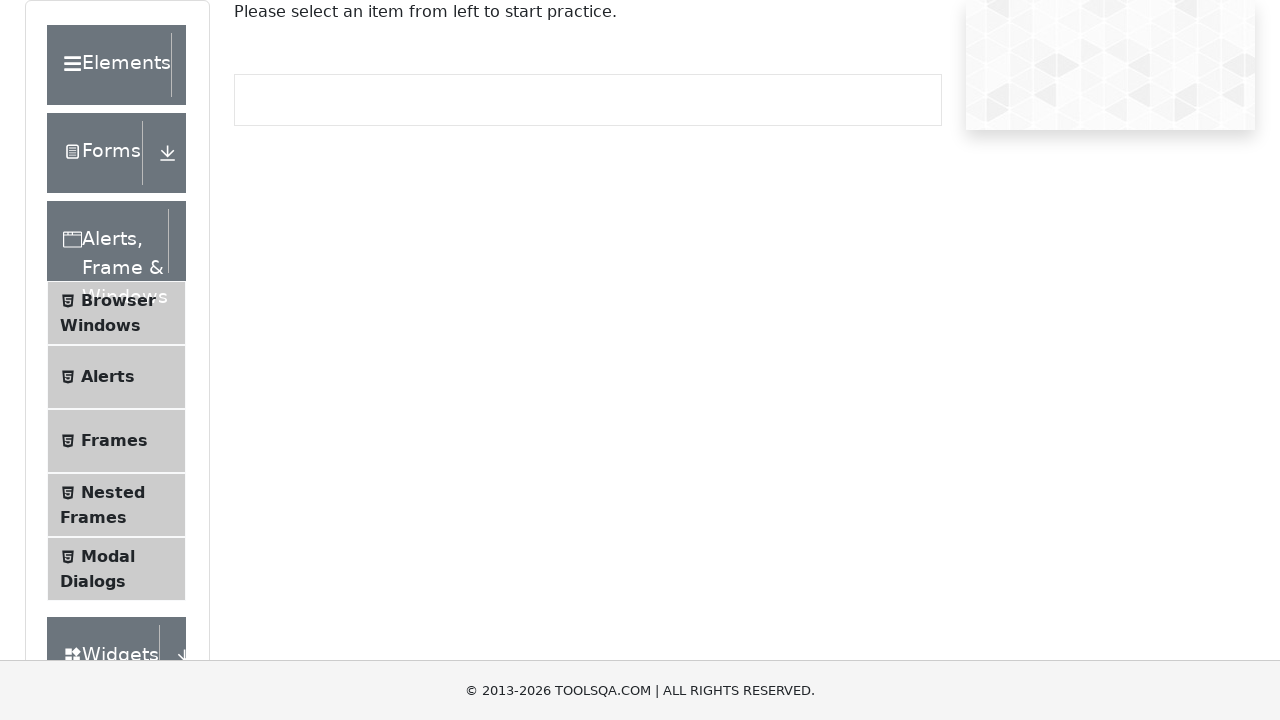